Tests various element locator strategies (ID, class name, tag name) on a demo page by finding and verifying the presence of elements using different selector methods.

Starting URL: https://kristinek.github.io/site/examples/locators

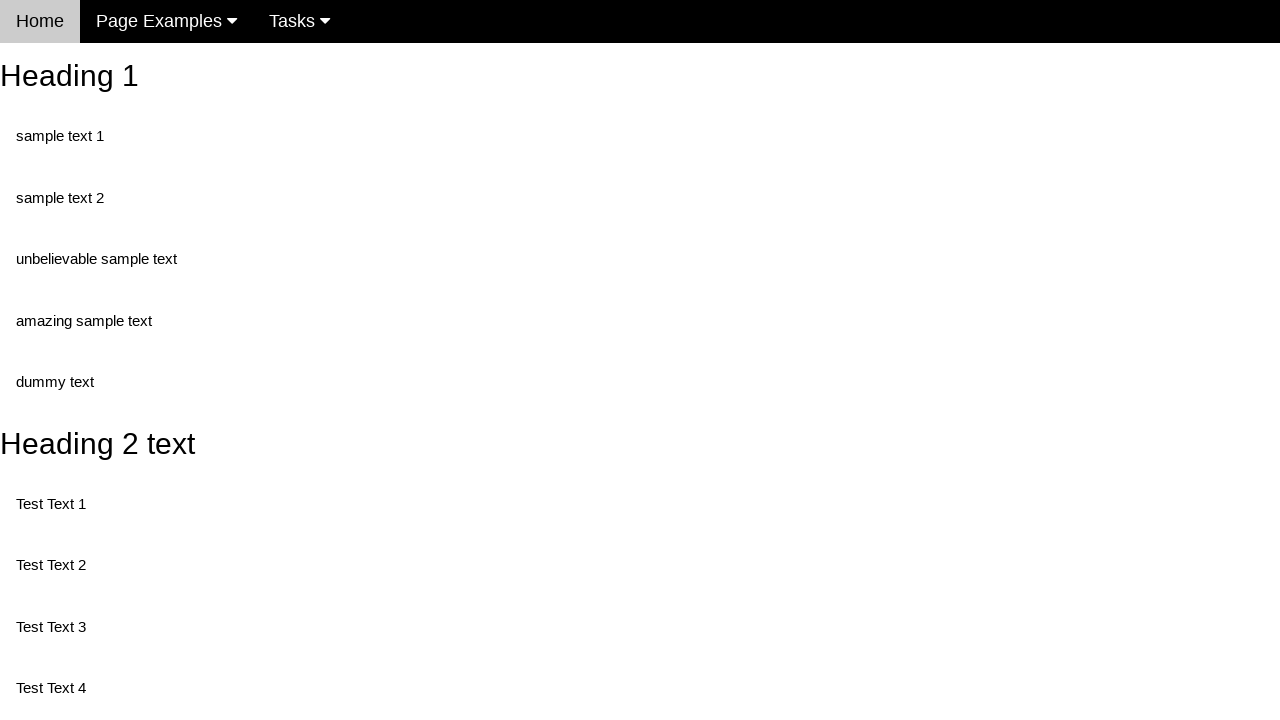

Navigated to locators demo page
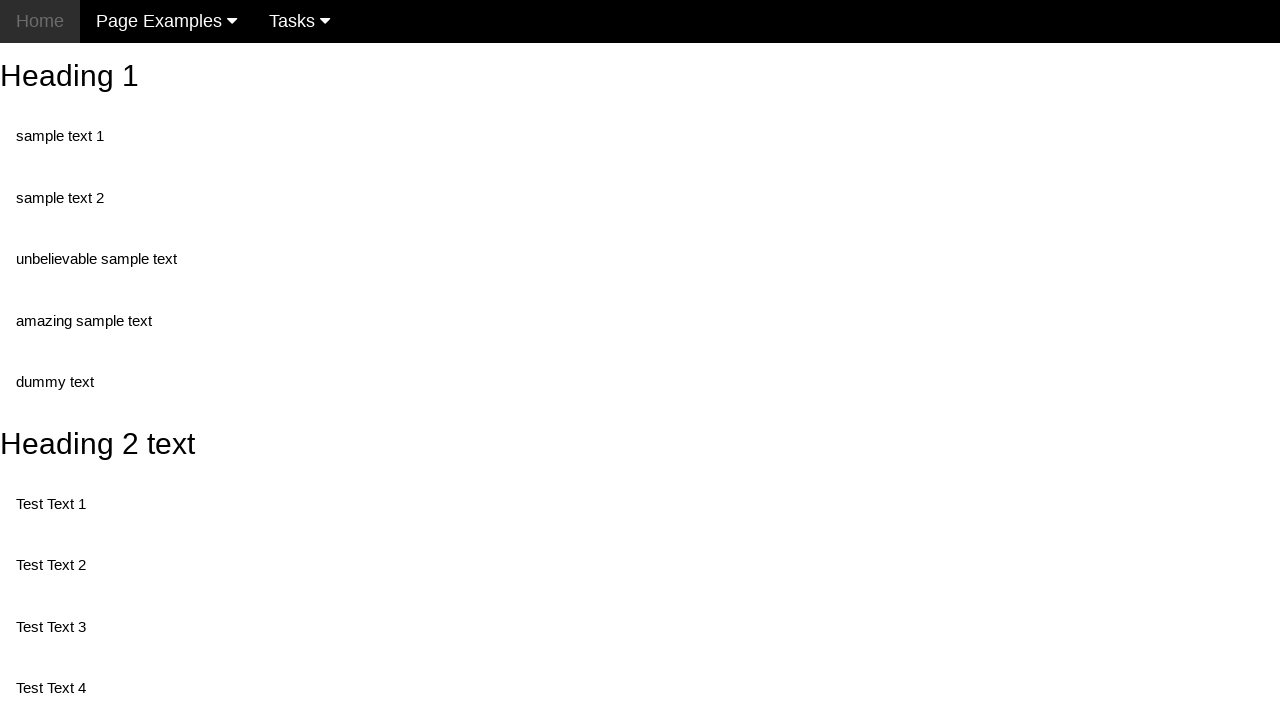

Located heading element by ID selector '#heading_1'
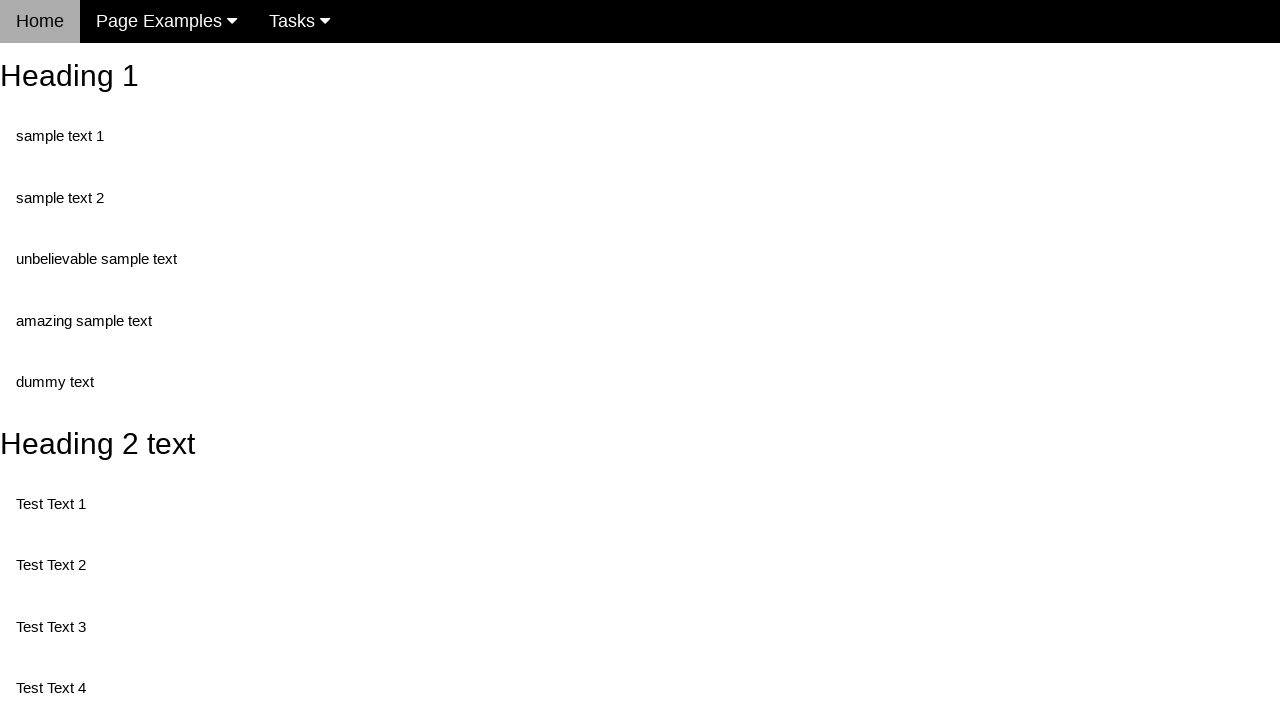

Verified heading element with ID 'heading_1' is present
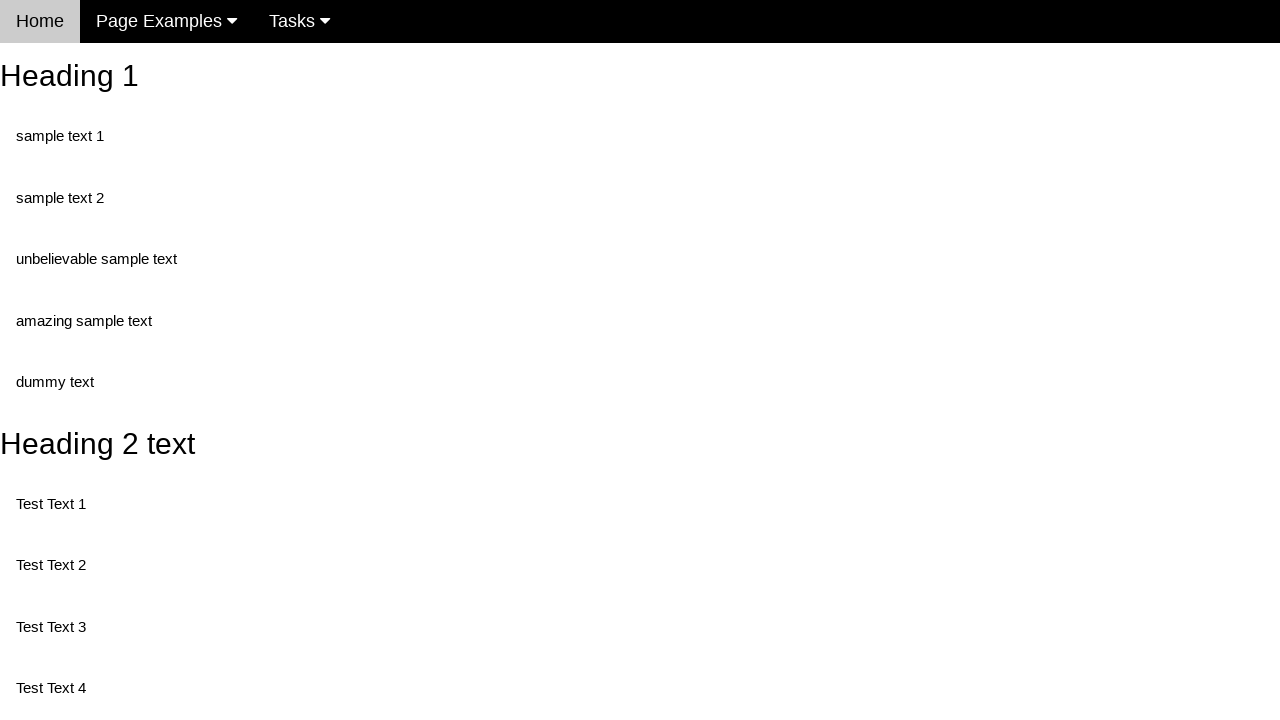

Located element by class name selector '.unbelievable'
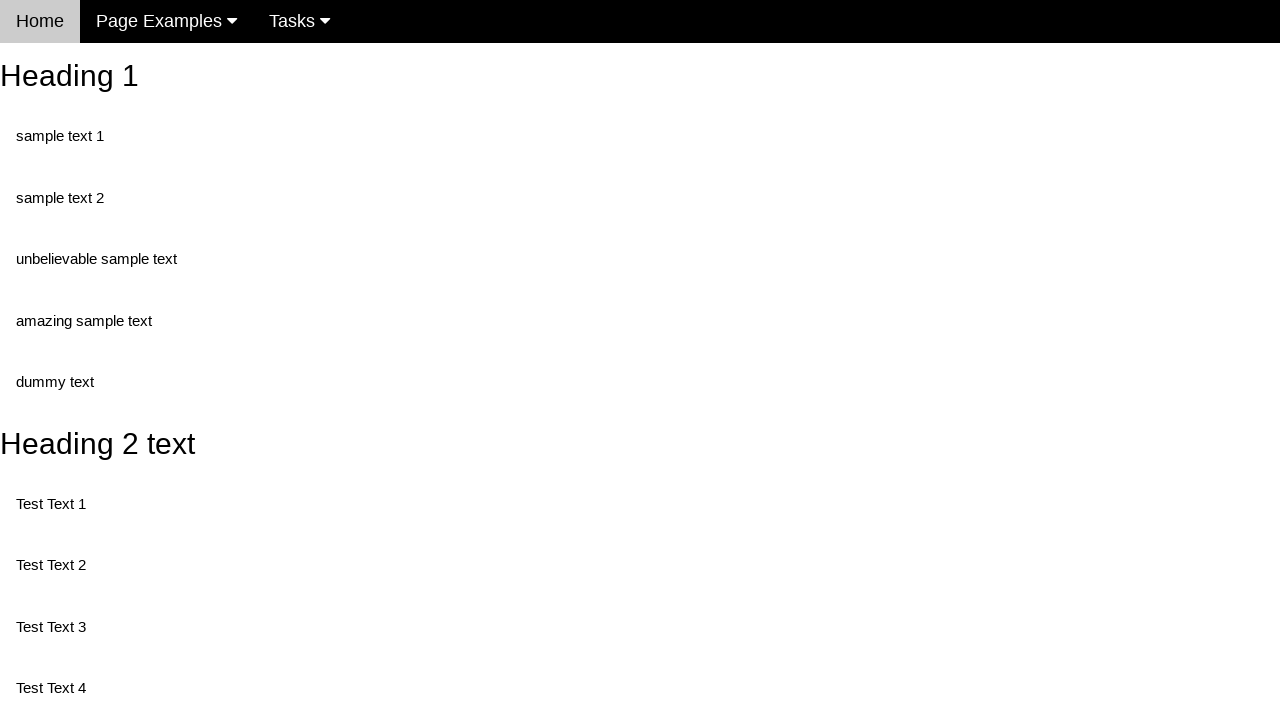

Verified element with class 'unbelievable' is present
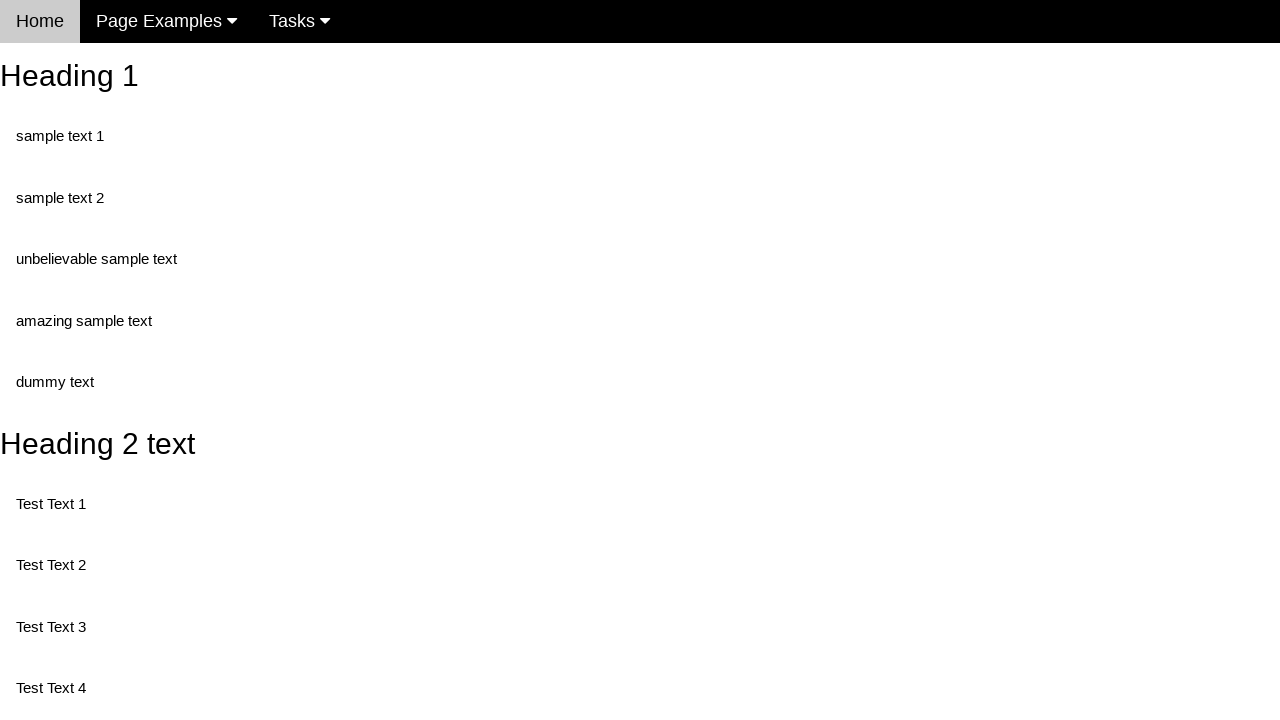

Located first paragraph element by tag name selector 'p'
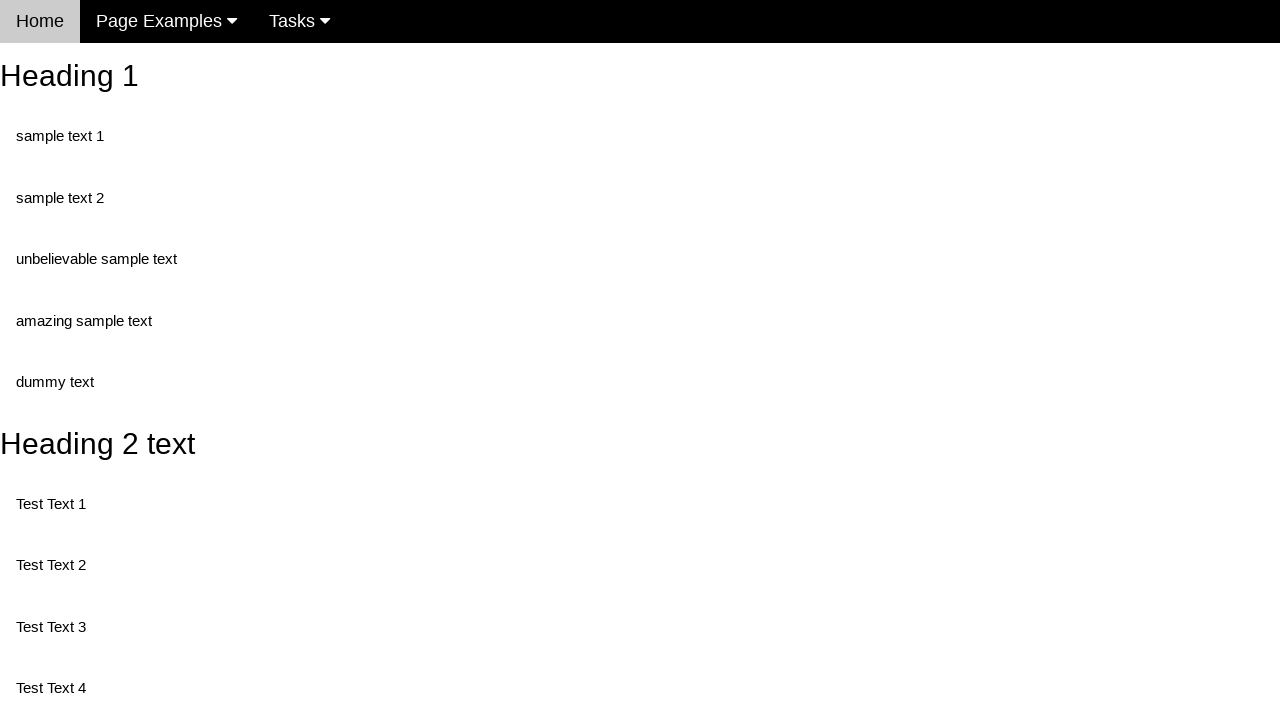

Verified first paragraph element is present
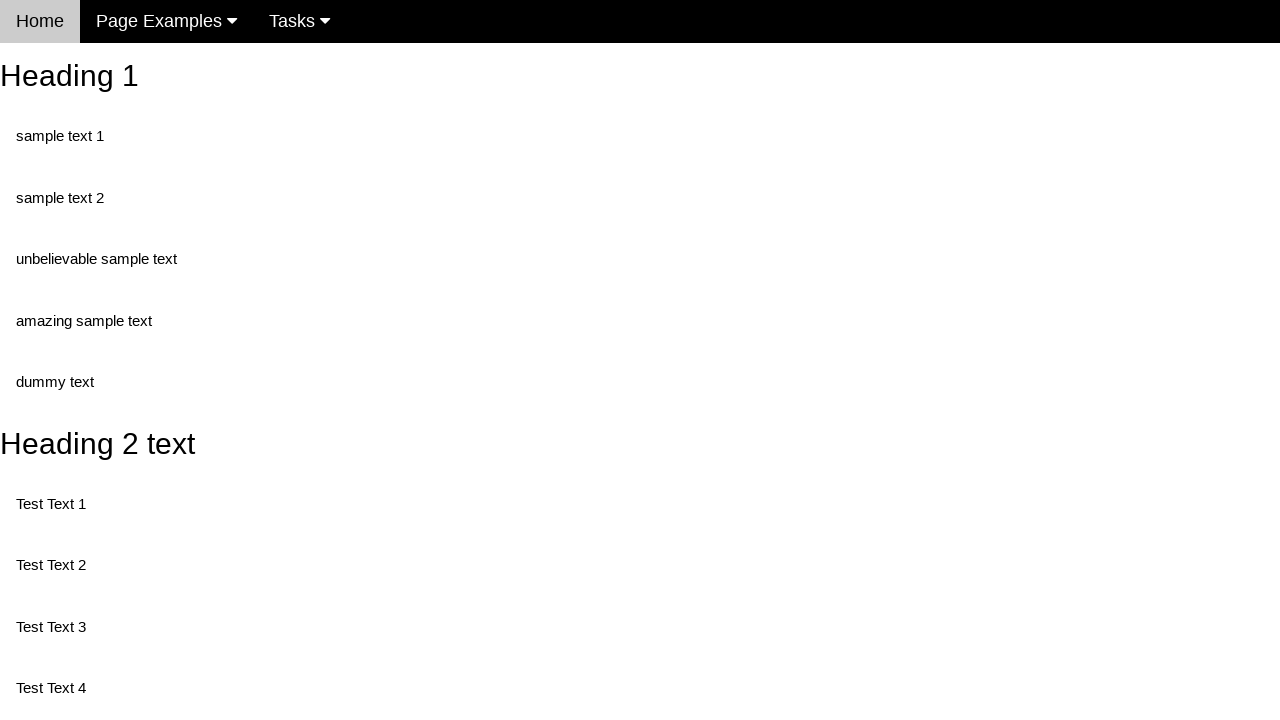

Located all paragraph elements by tag name selector 'p'
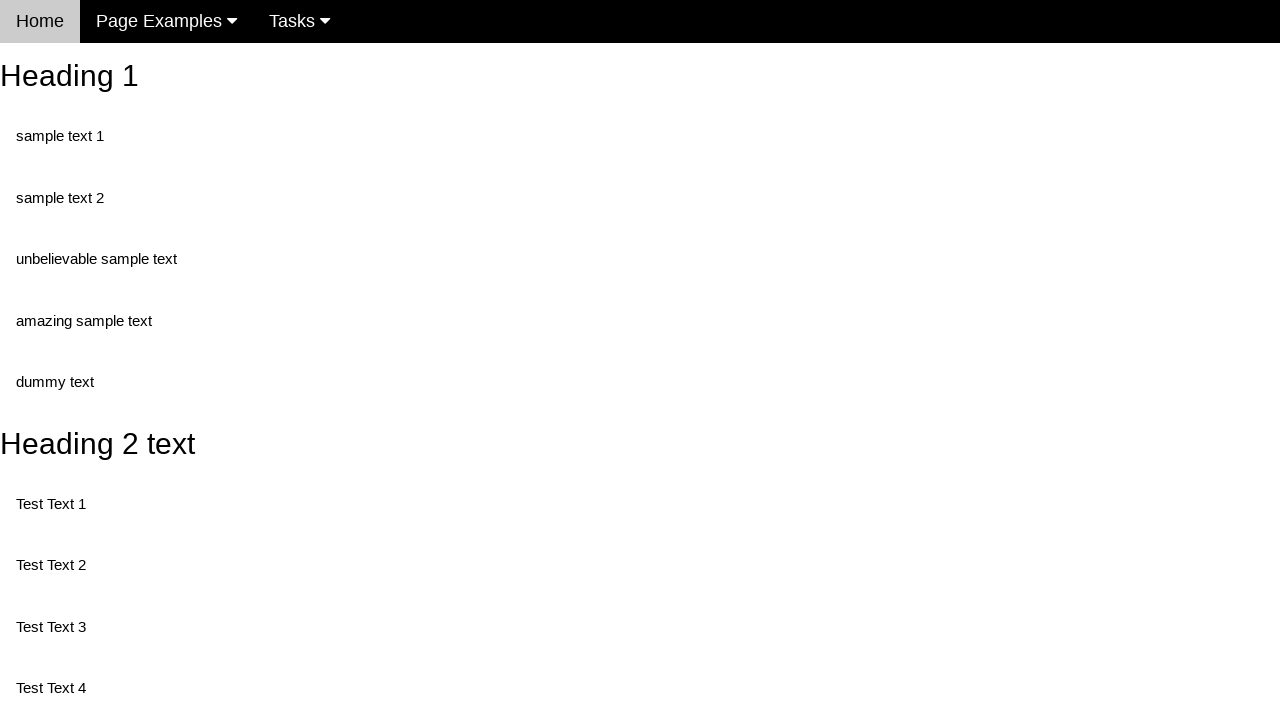

Verified at least one paragraph element exists
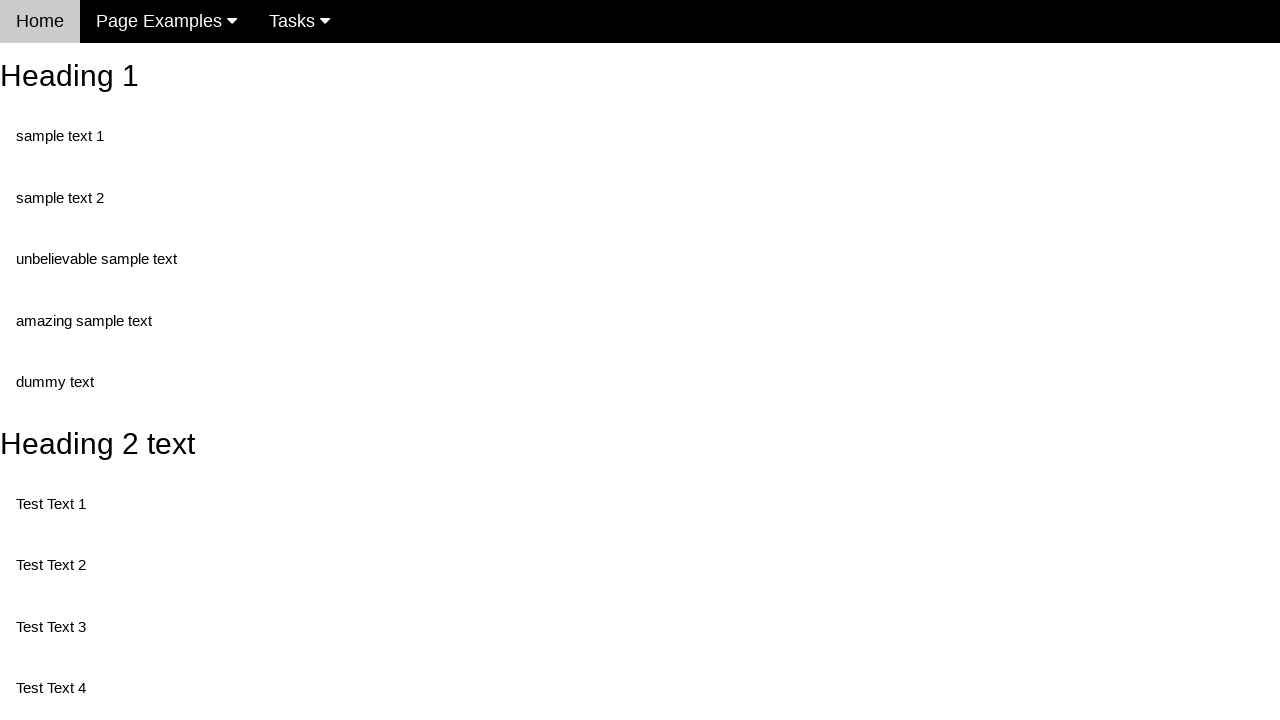

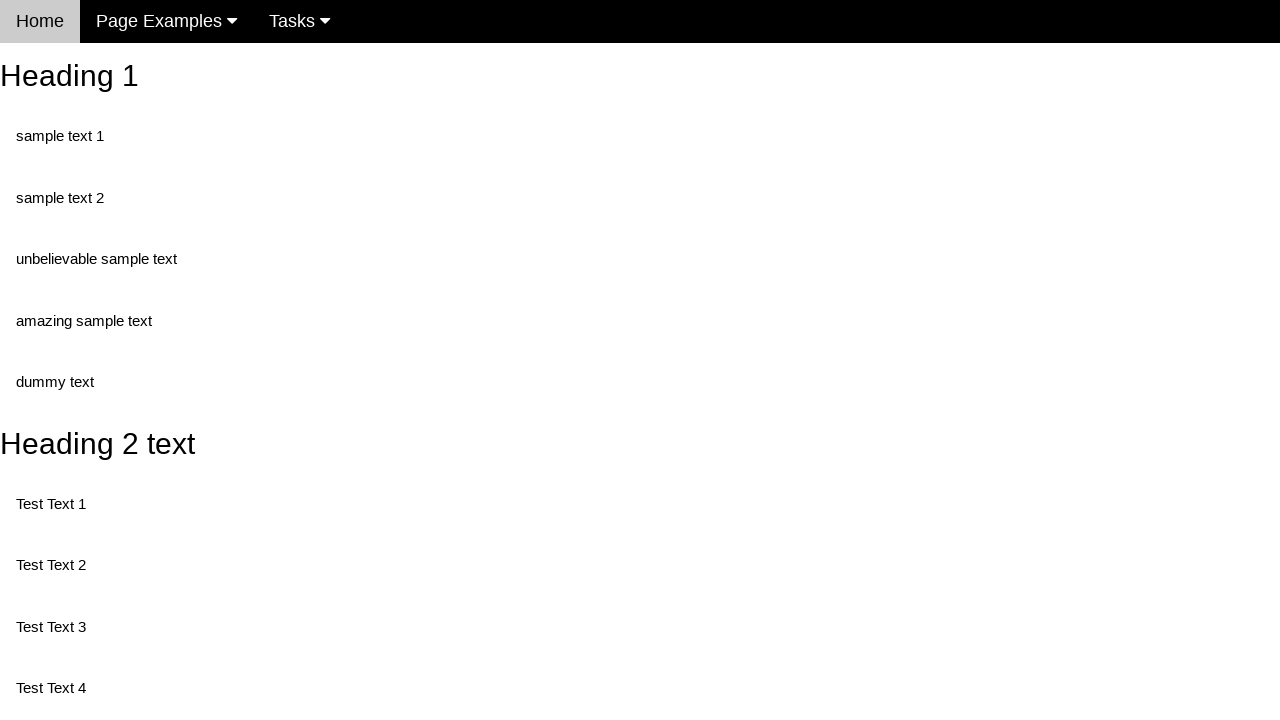